Tests the text box form by navigating to Elements section, filling out a form with user details, and submitting it

Starting URL: https://demoqa.com/

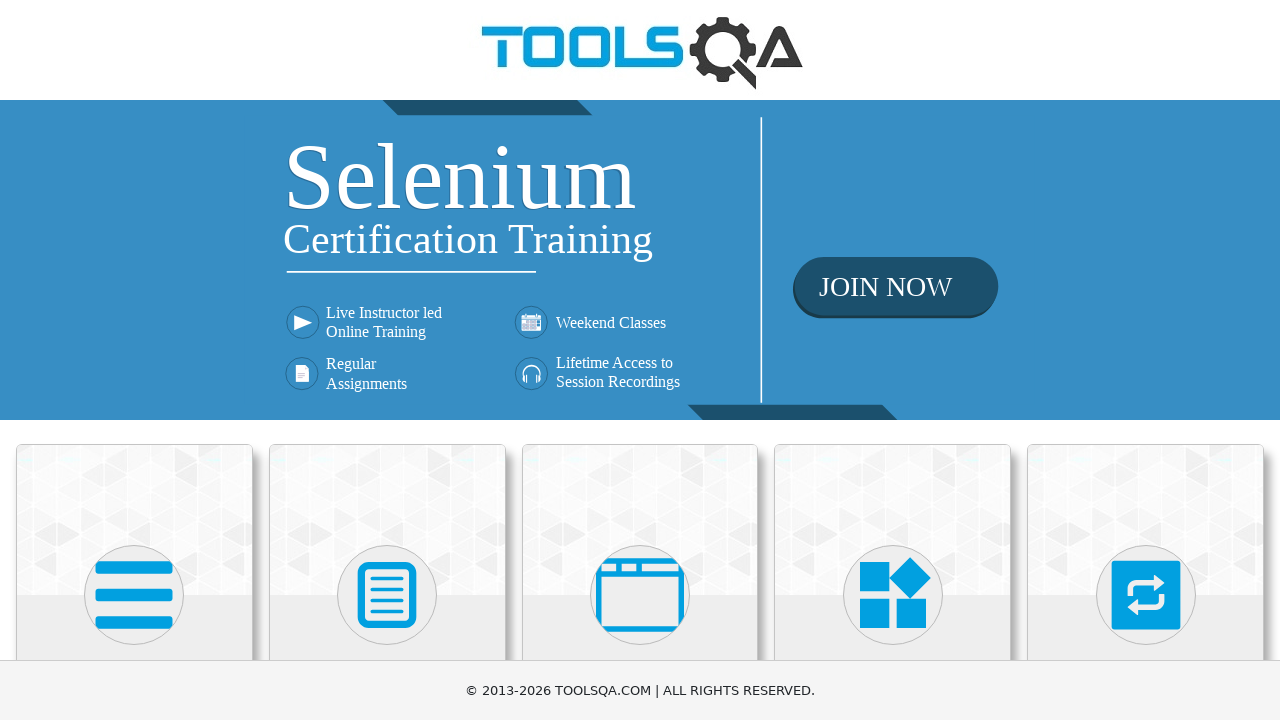

Waited 3 seconds for page to load
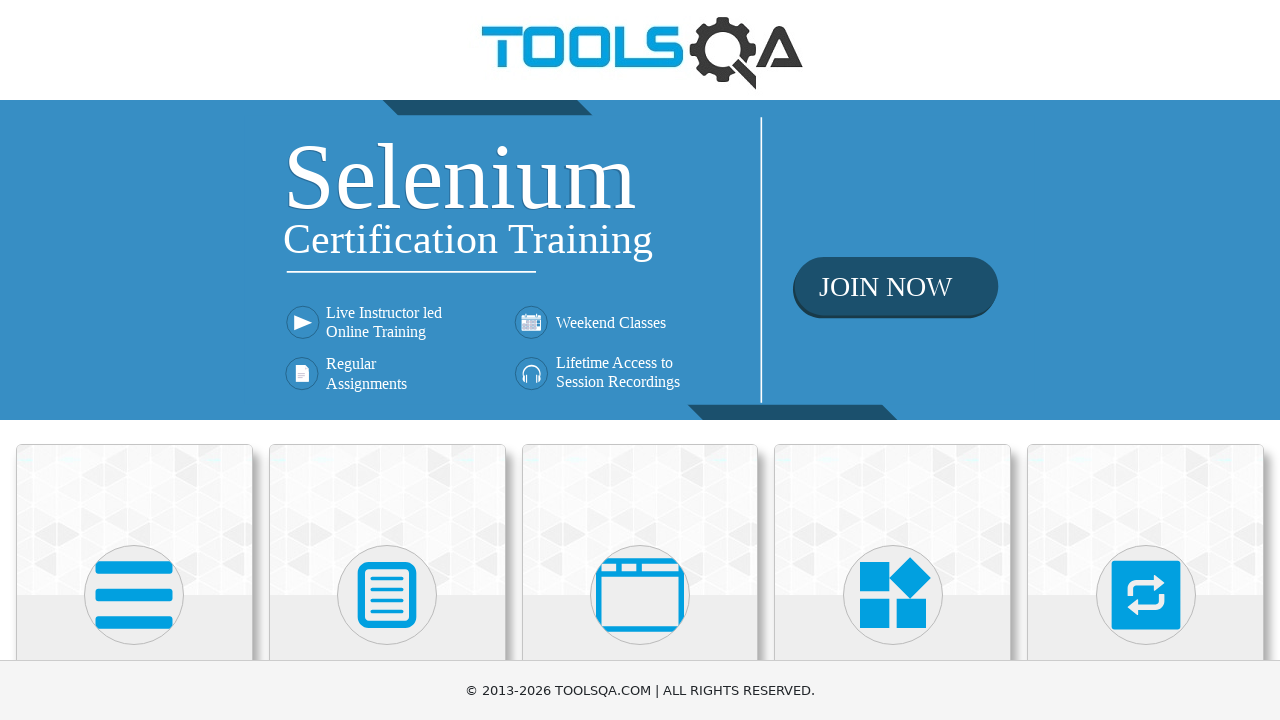

Clicked on Elements card at (134, 360) on xpath=//*[contains(@class, 'top-card')]//*[contains(text(), 'Elements')]
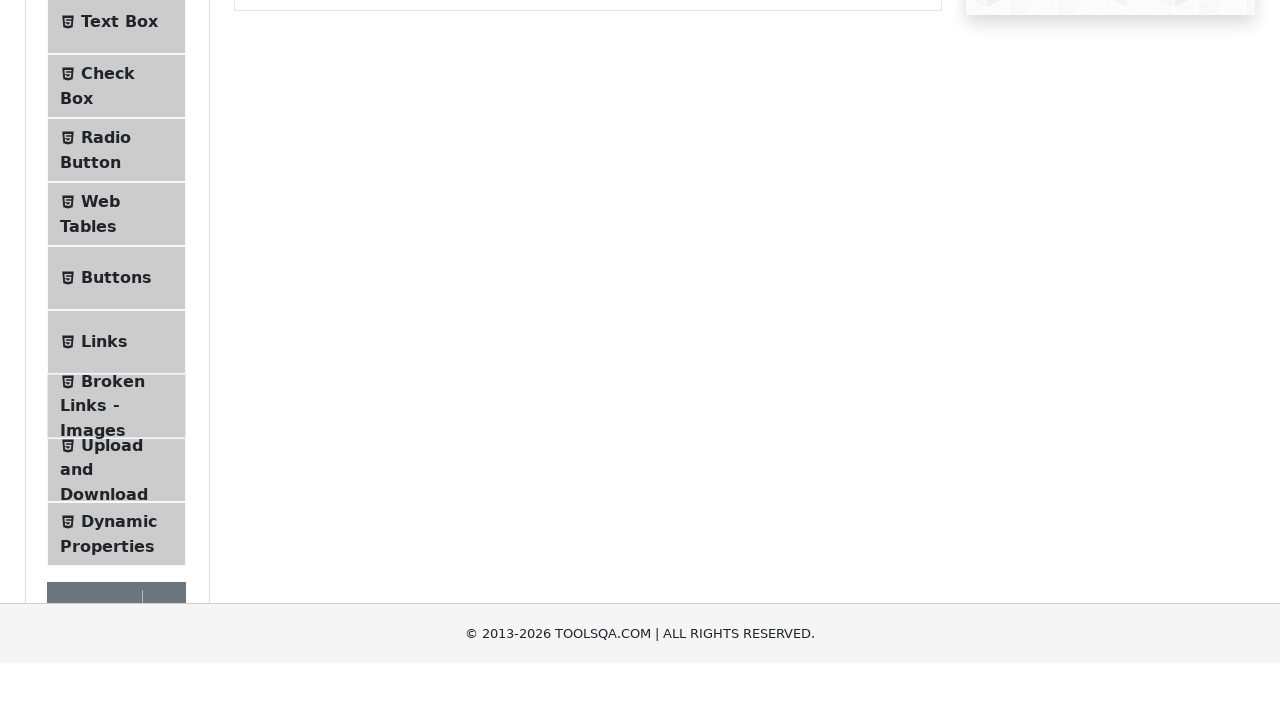

Clicked on Text Box menu item at (116, 261) on xpath=//*[@class = 'element-group']//*[contains(@class, 'show')]//*[@id = 'item-
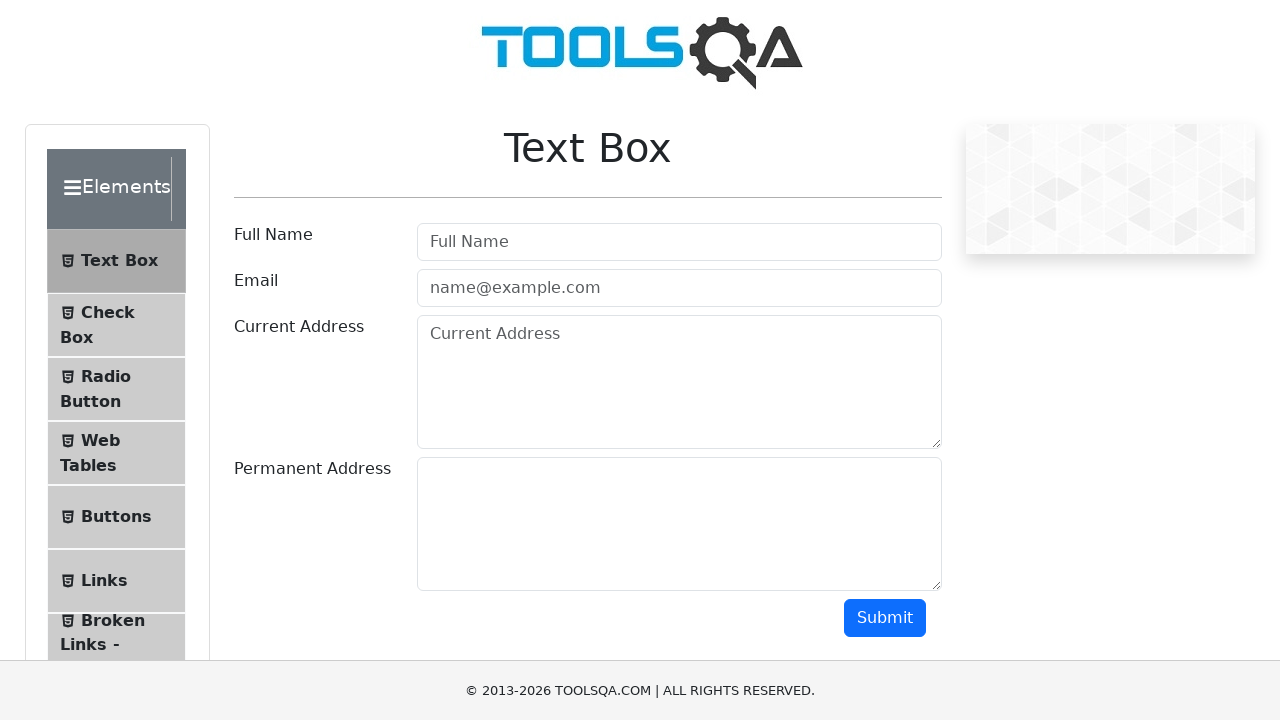

Filled in username field with 'John Smith' on #userName
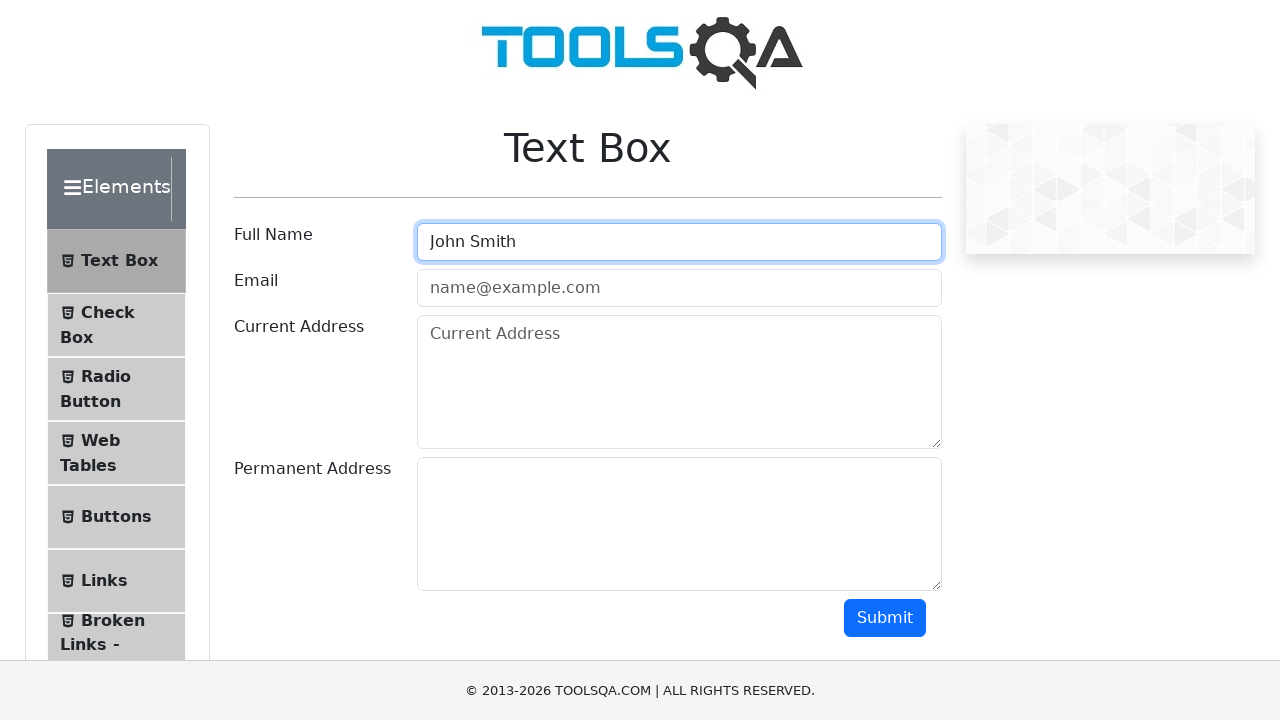

Filled in email field with 'john.smith@example.com' on #userEmail
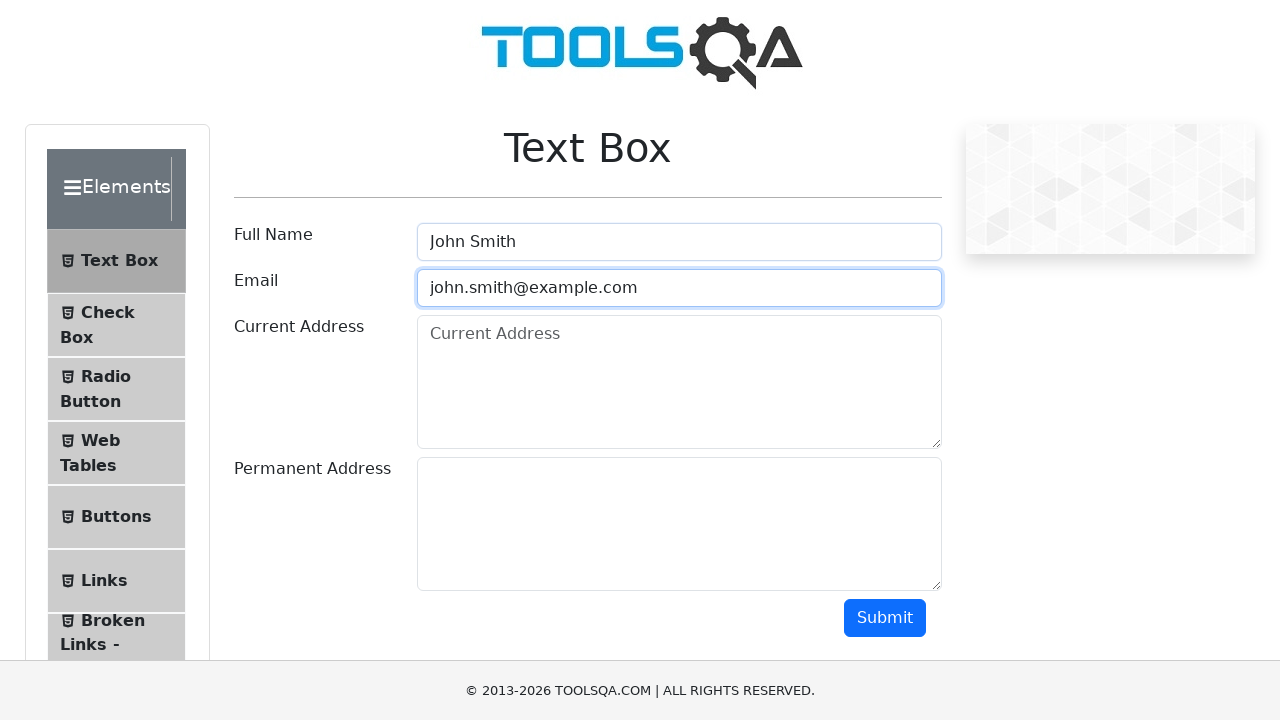

Filled in current address field with '123 Main Street, New York' on #currentAddress
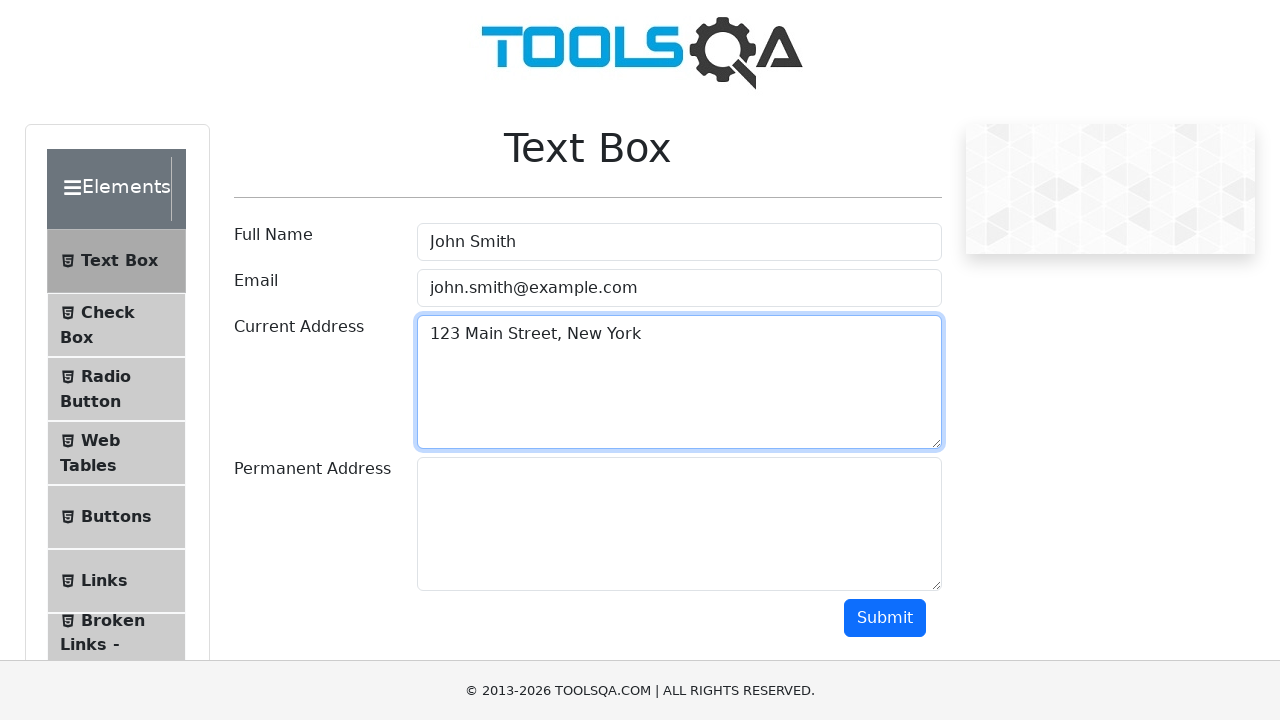

Filled in permanent address field with '456 Oak Avenue, Boston' on #permanentAddress
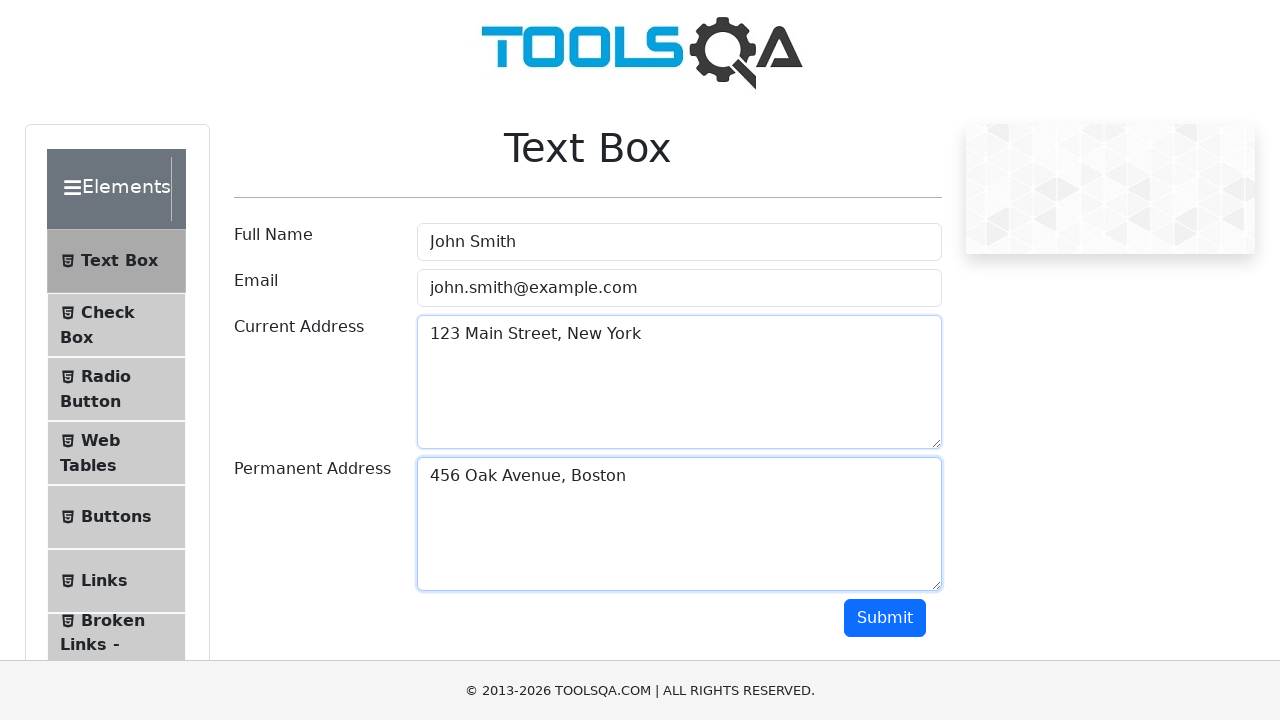

Clicked submit button to submit the form at (885, 618) on #submit
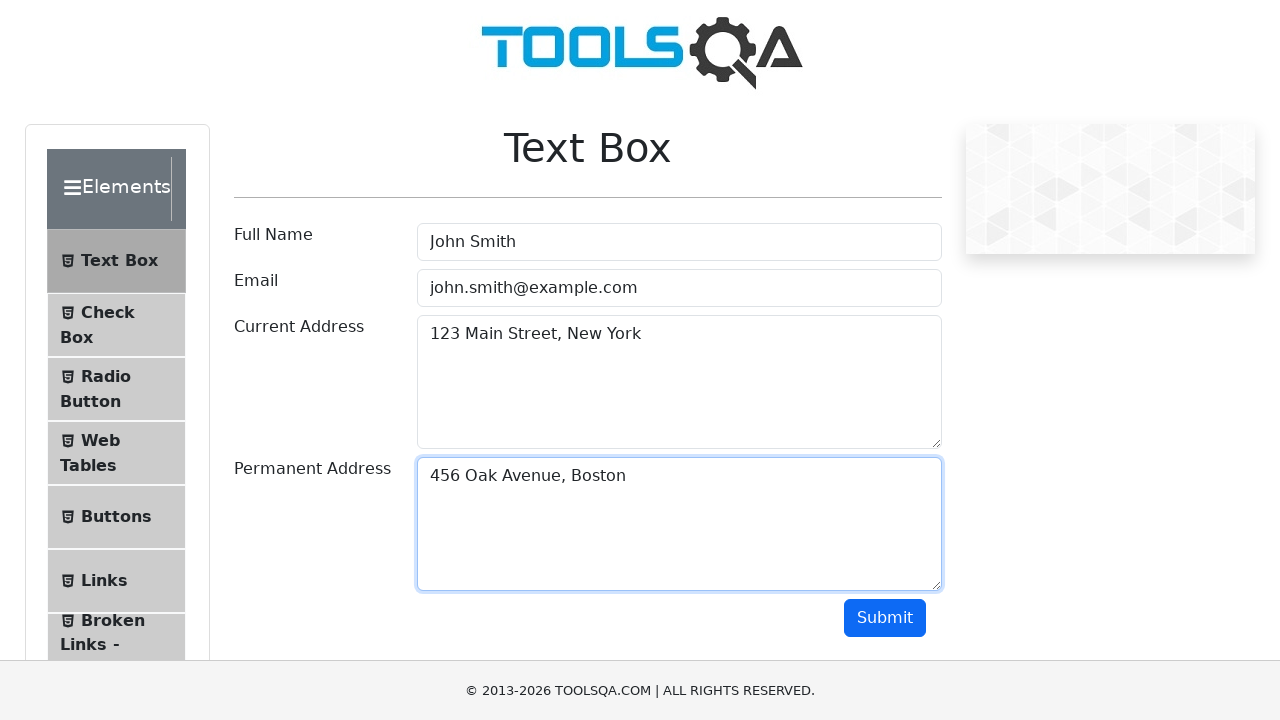

Form submission results appeared
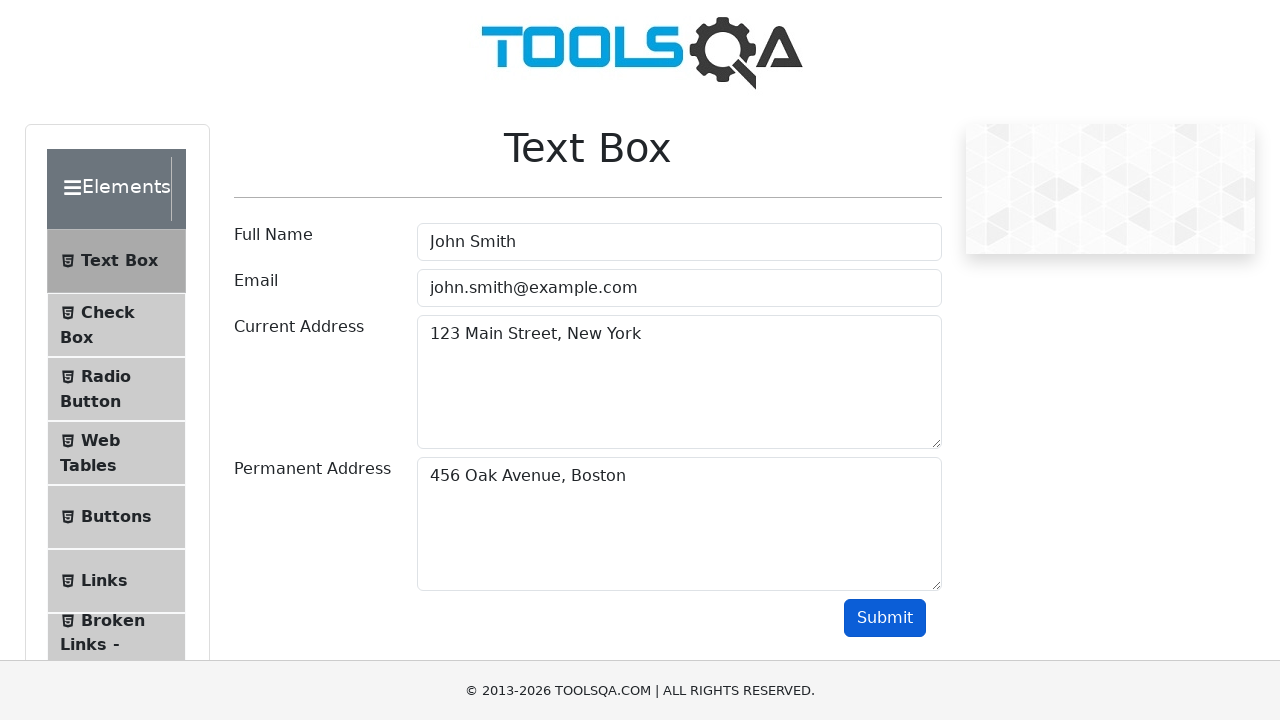

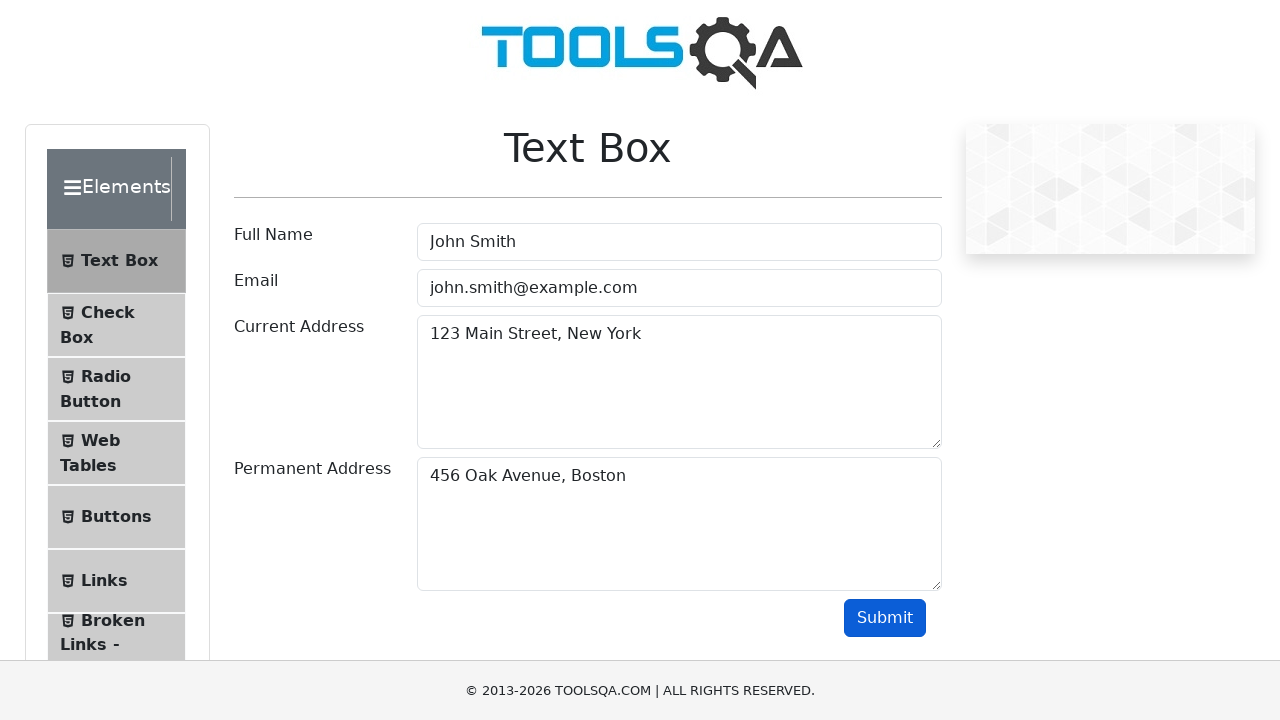